Tests Bootstrap dropdown by dynamically getting the button ID attribute and selecting "Something else" option

Starting URL: https://react-bootstrap.netlify.app/docs/components/dropdowns#/action-1

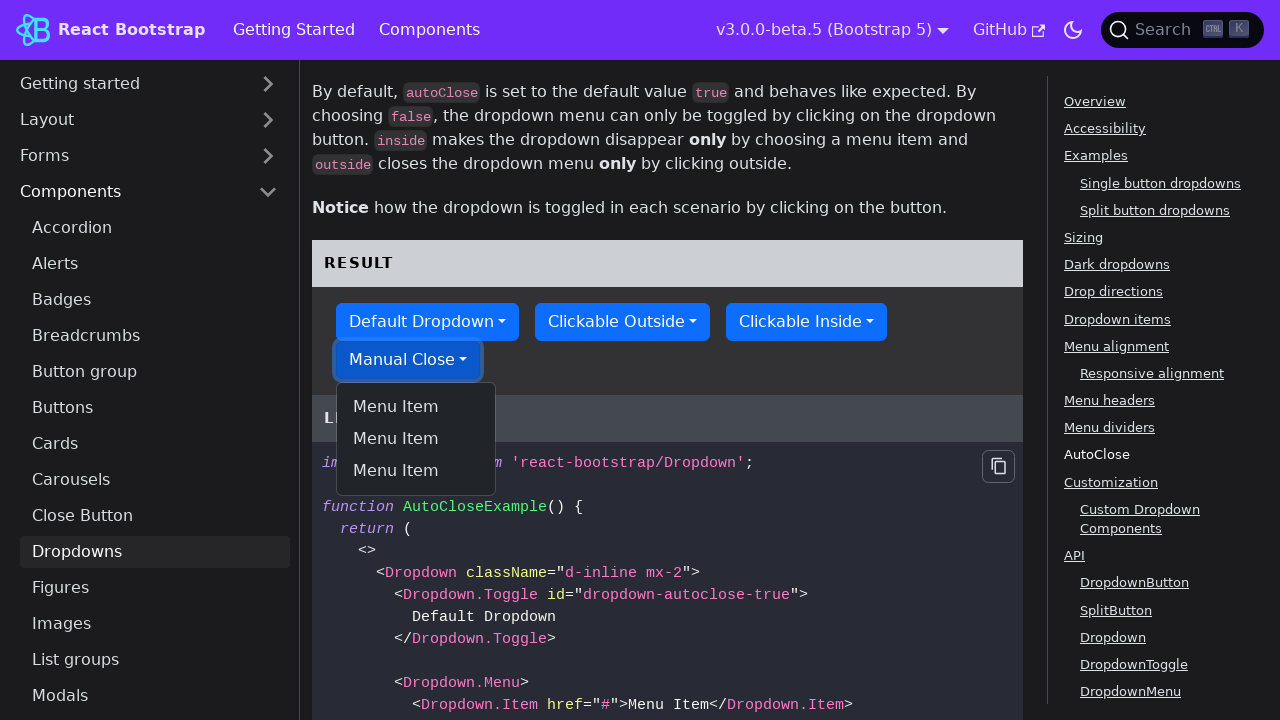

Clicked the dropdown button to open menu at (417, 361) on #dropdown-basic
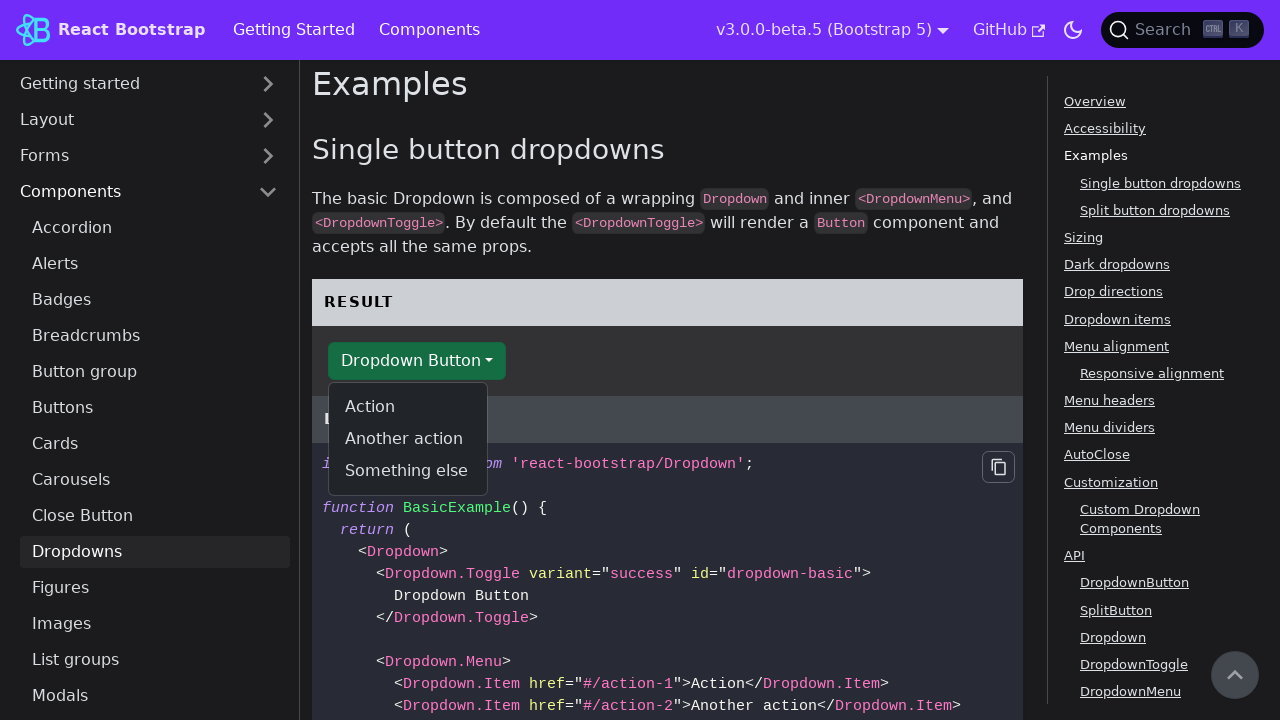

Retrieved dropdown button ID attribute: dropdown-basic
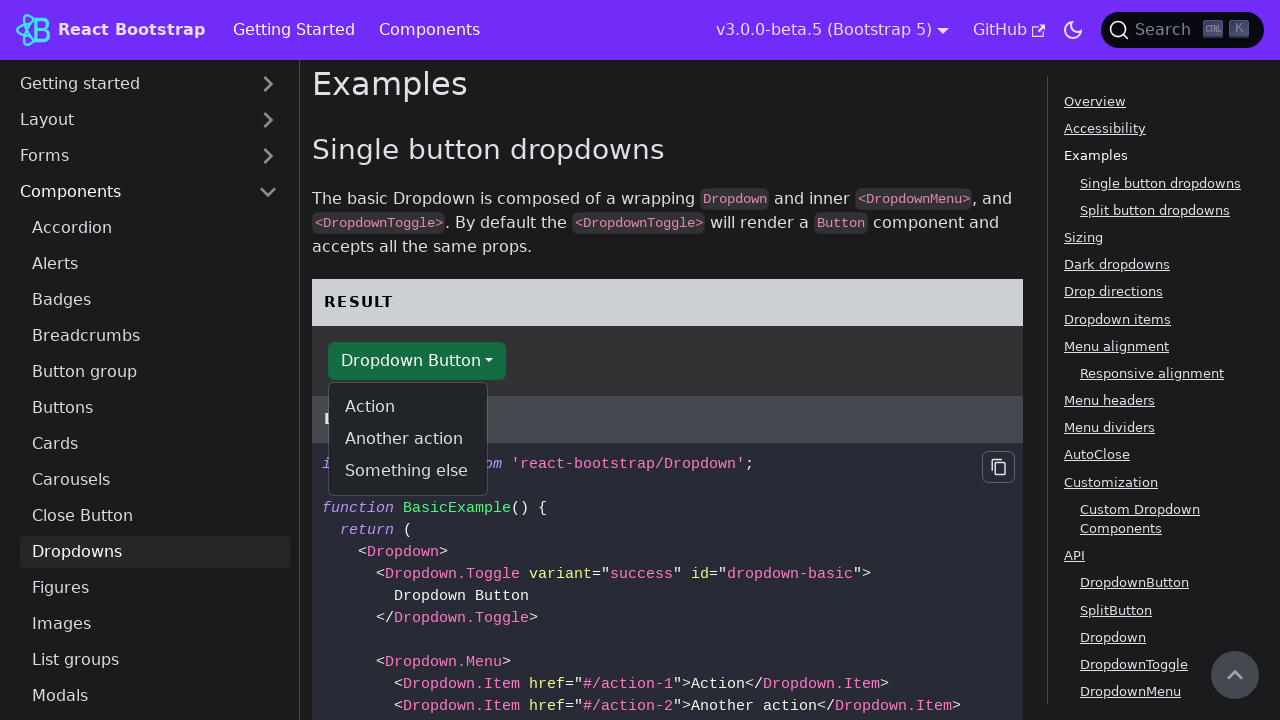

Found 3 dropdown menu items
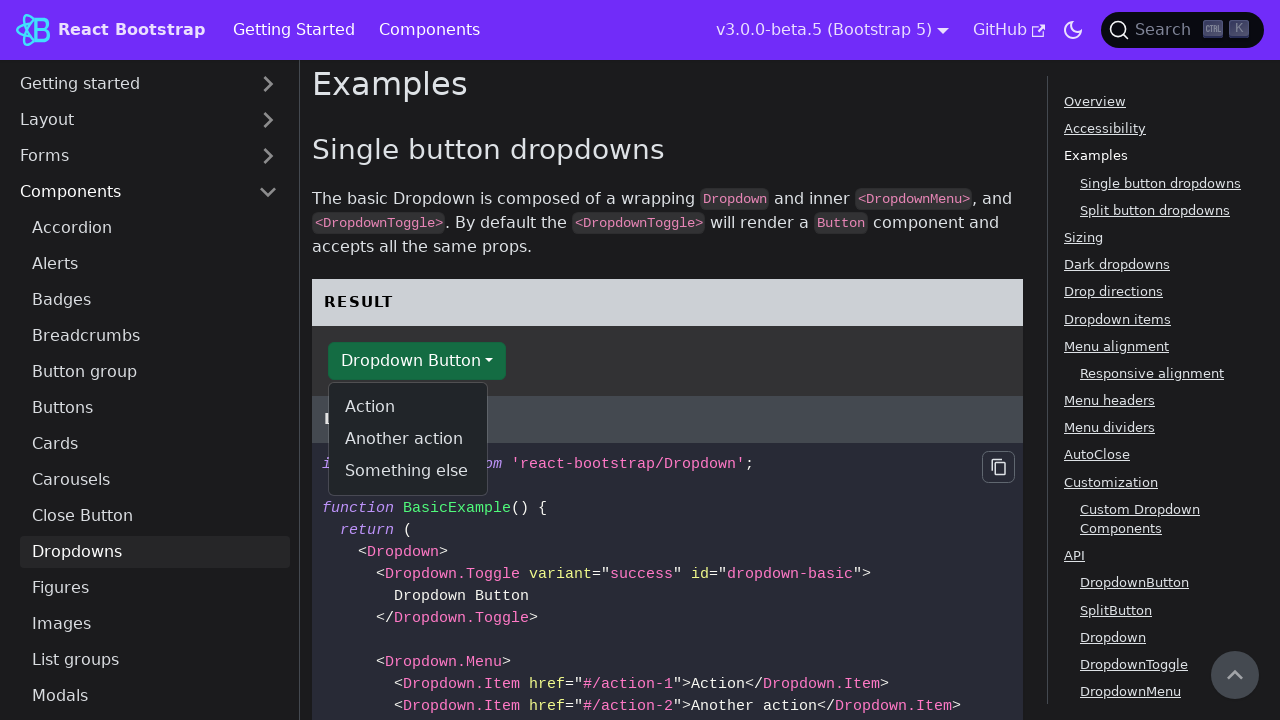

Clicked 'Something else' option from dropdown menu at (408, 471) on div[aria-labelledby='dropdown-basic'] a >> nth=2
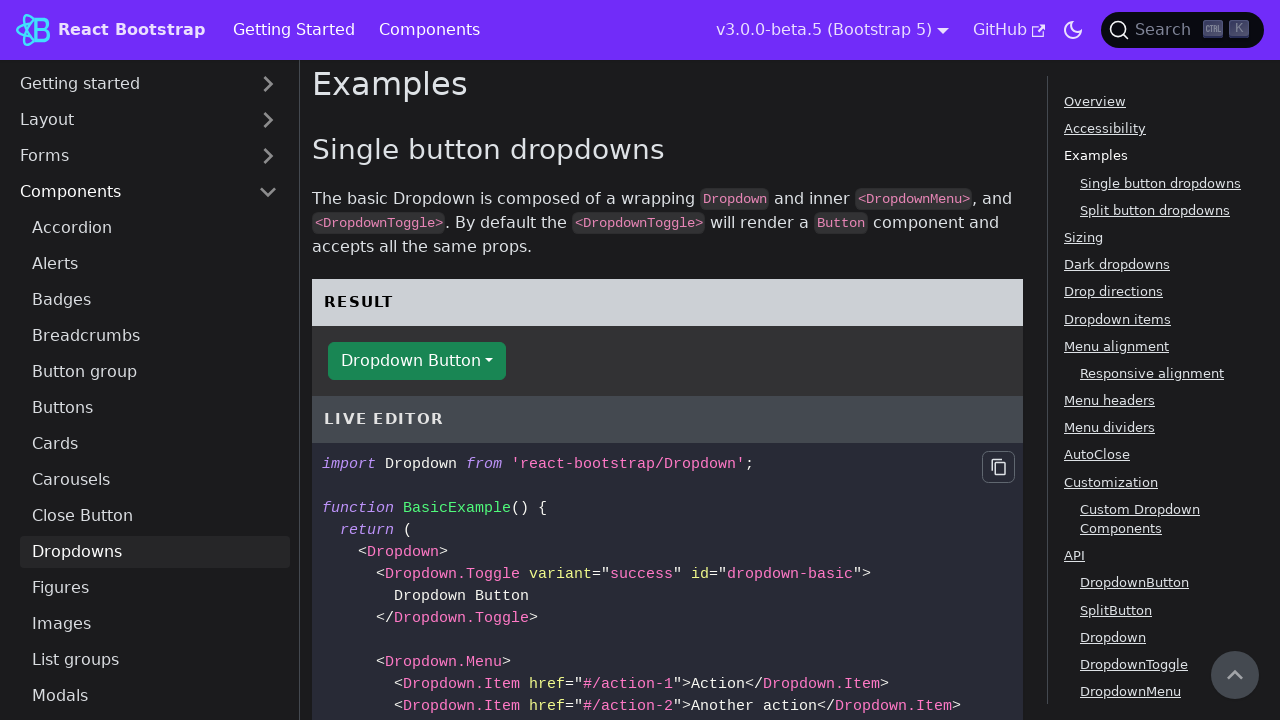

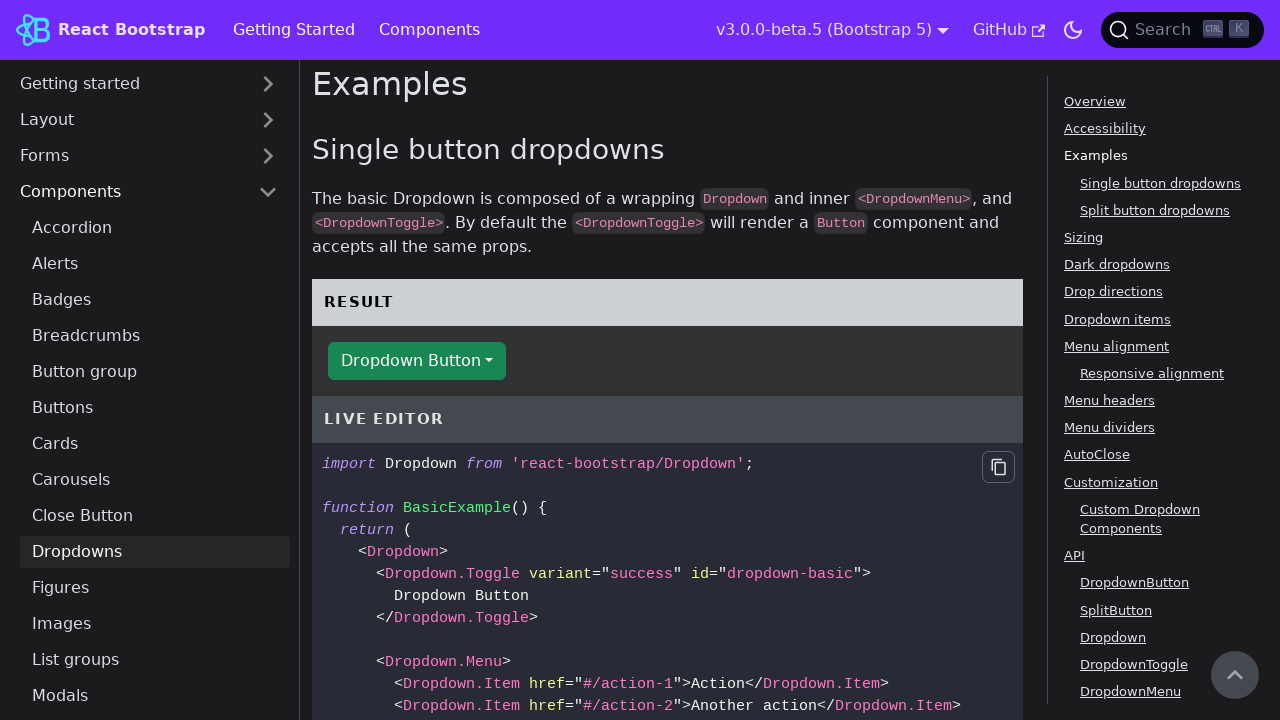